Solves a math problem on a webpage by extracting a value from an element attribute, calculating the answer, filling the form, and submitting it

Starting URL: http://suninjuly.github.io/get_attribute.html

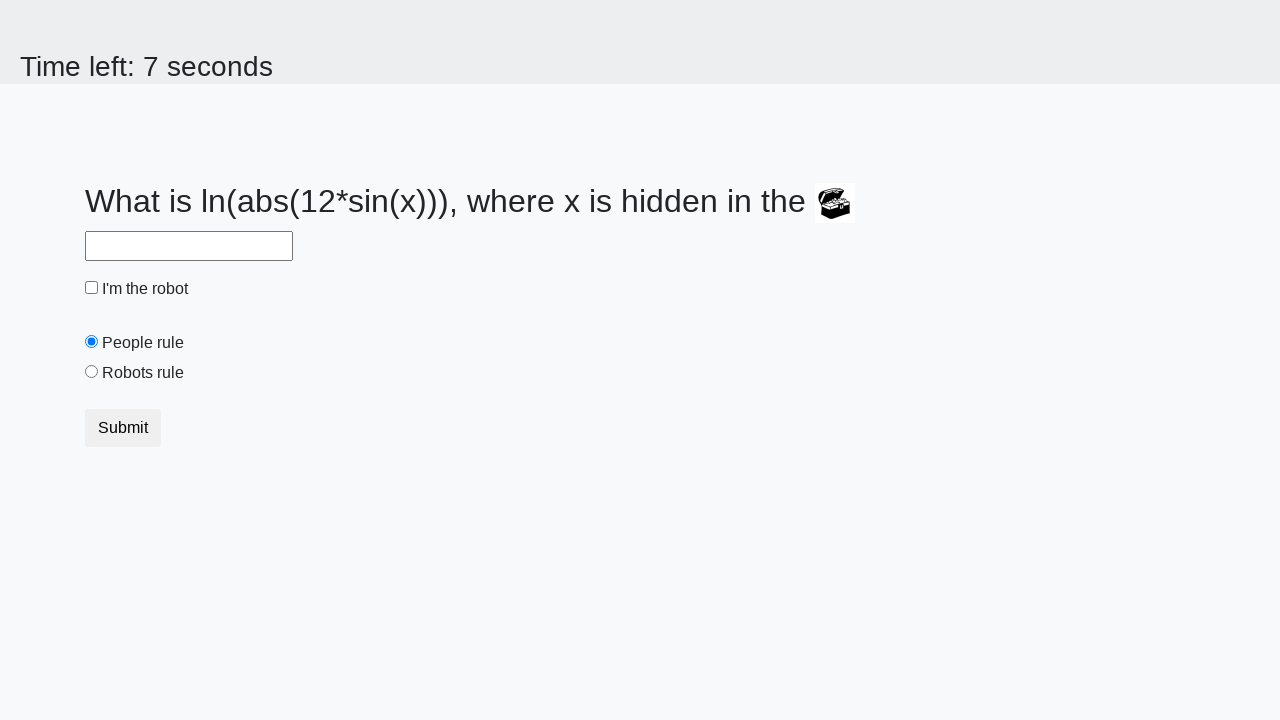

Extracted valuex attribute from treasure element
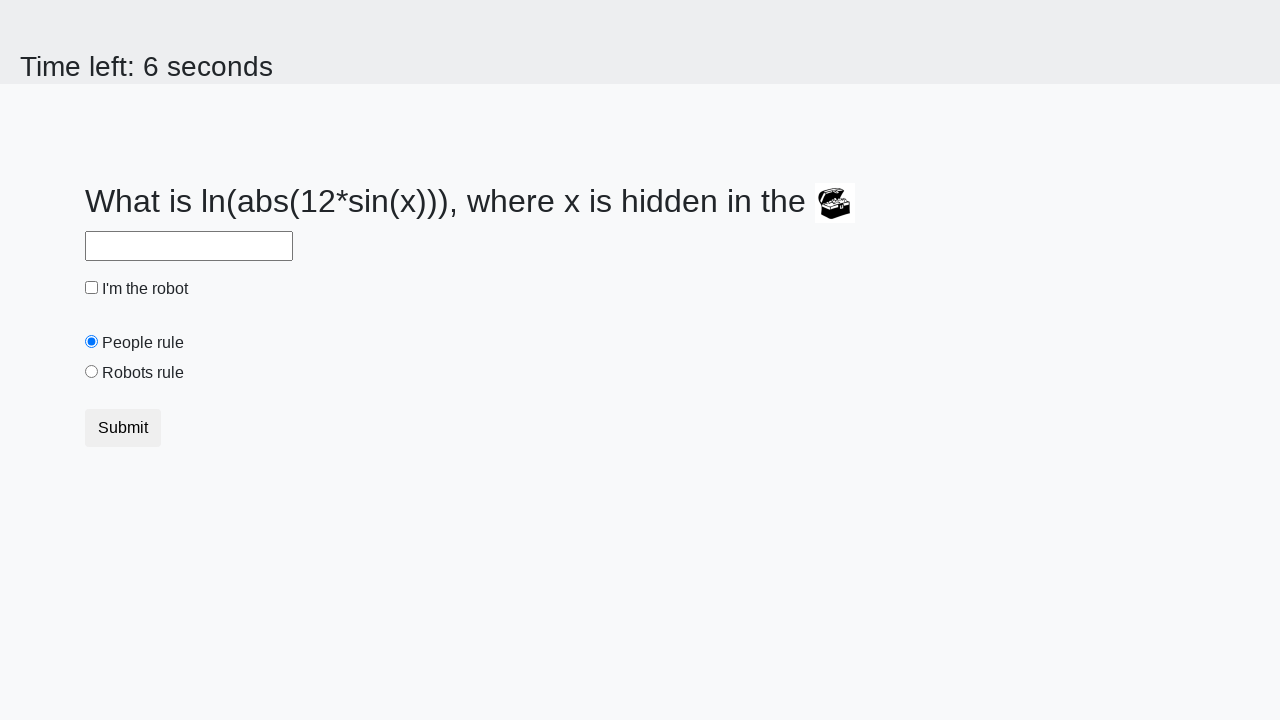

Calculated math problem answer using formula: log(abs(12*sin(valuex)))
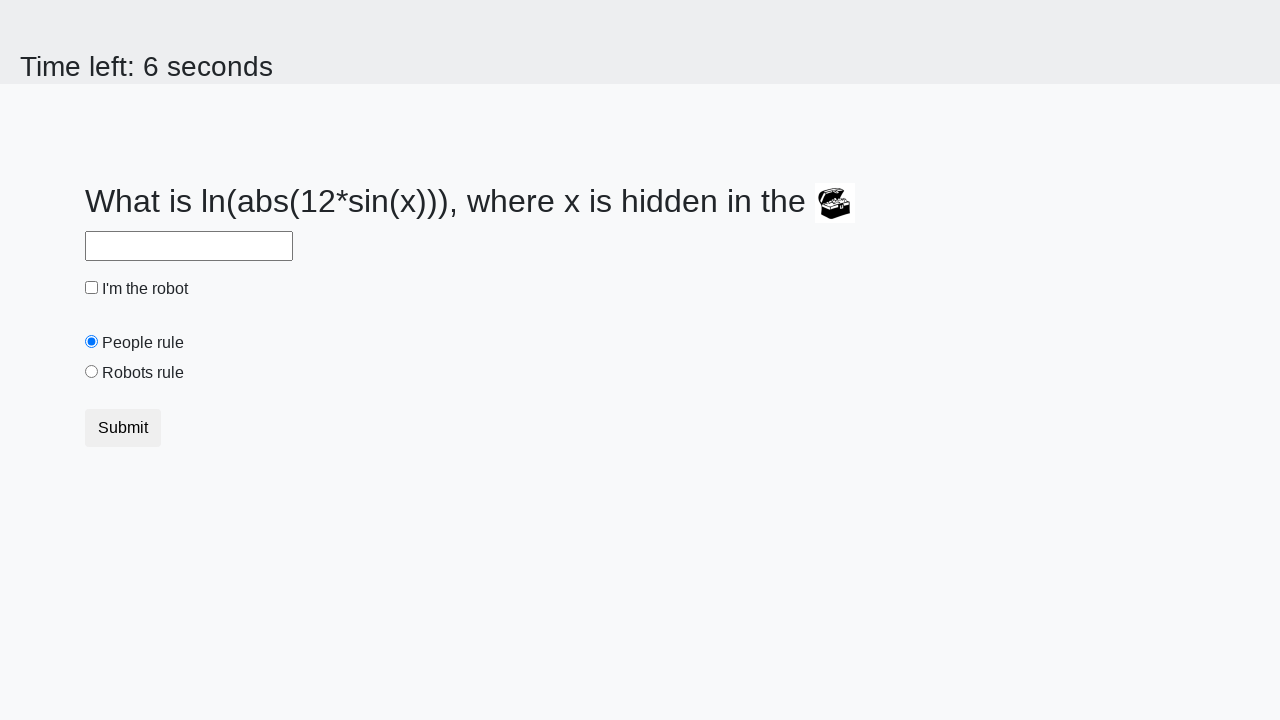

Filled answer field with calculated value on #answer
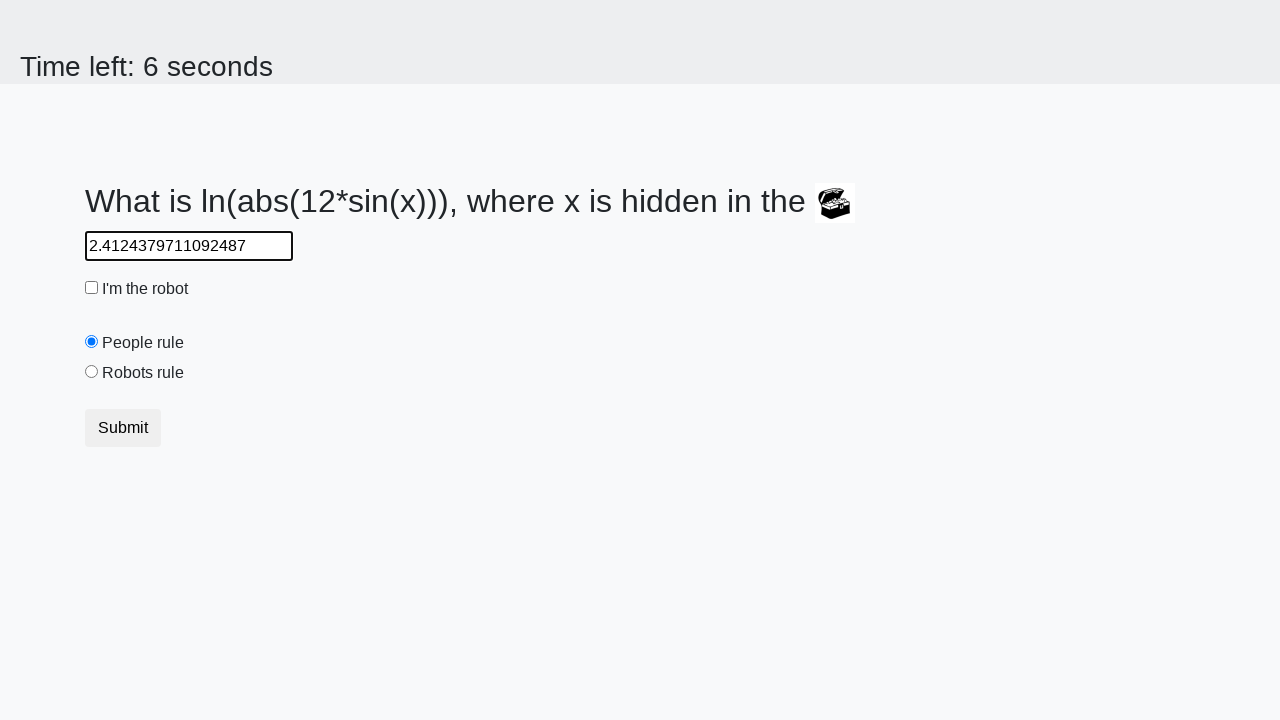

Clicked robot checkbox at (92, 288) on input[id=robotCheckbox]
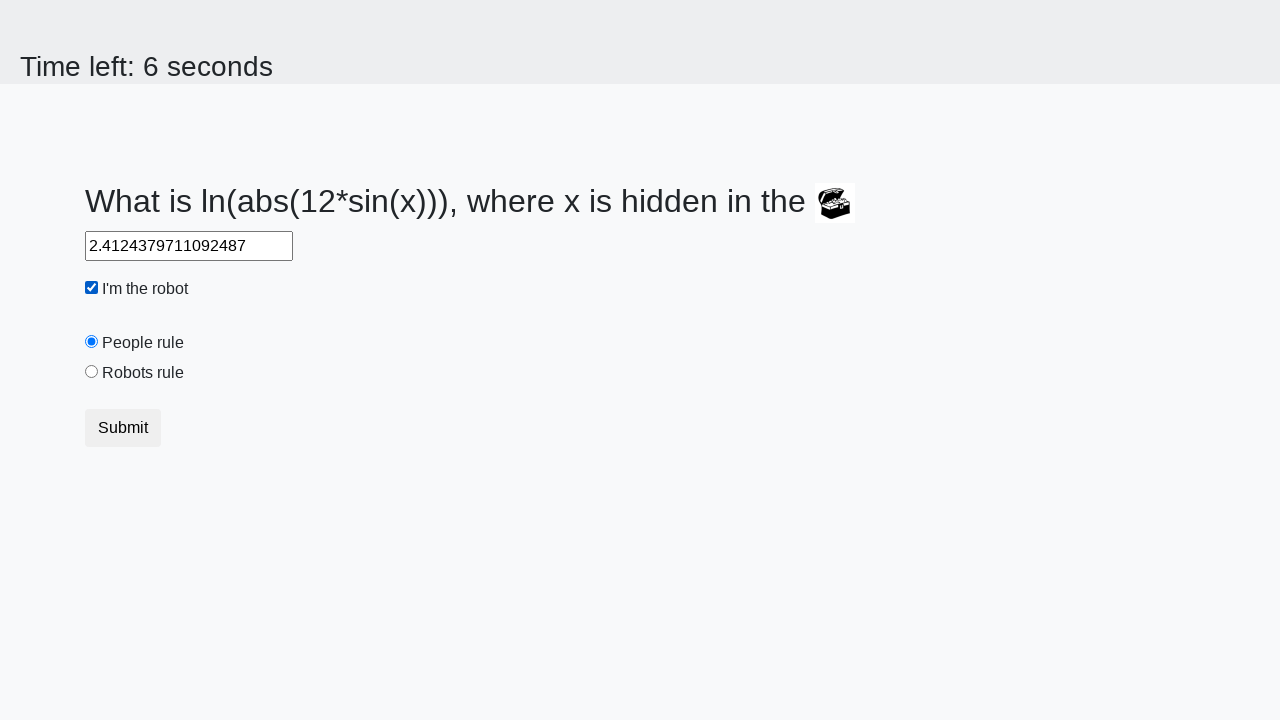

Clicked robots rule radio button at (92, 372) on input[id=robotsRule]
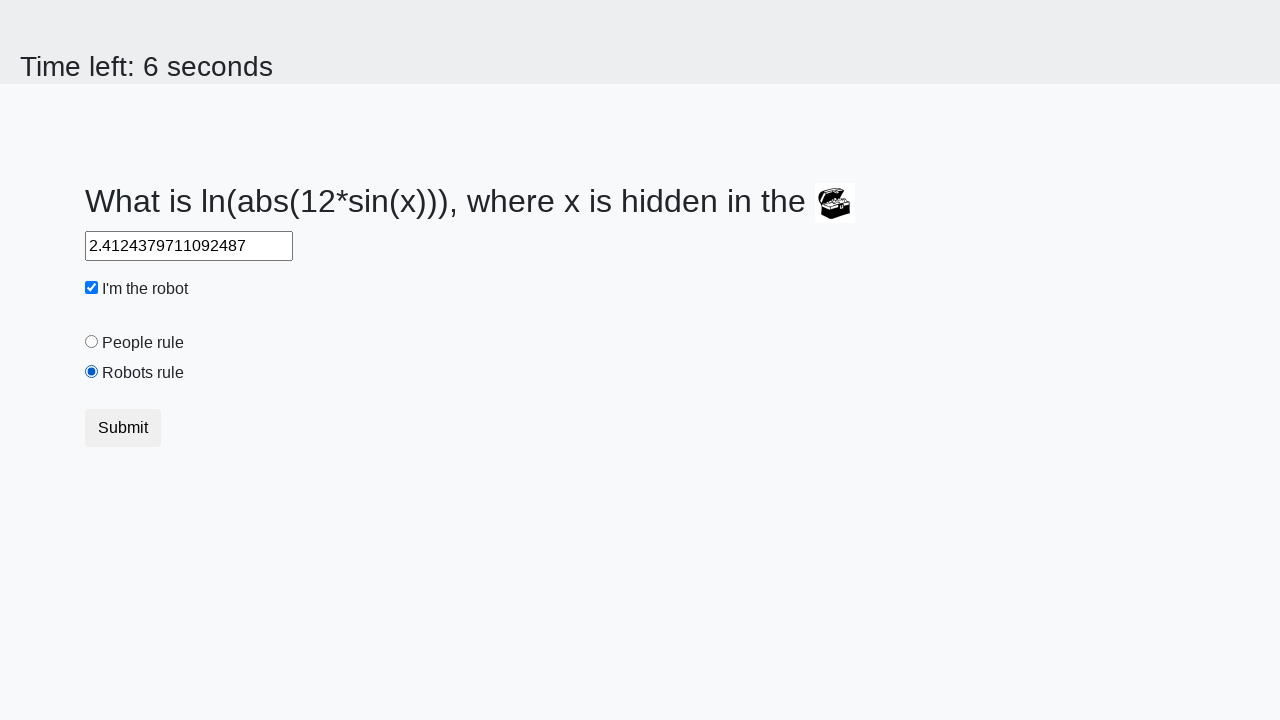

Clicked submit button to complete form at (123, 428) on button.btn
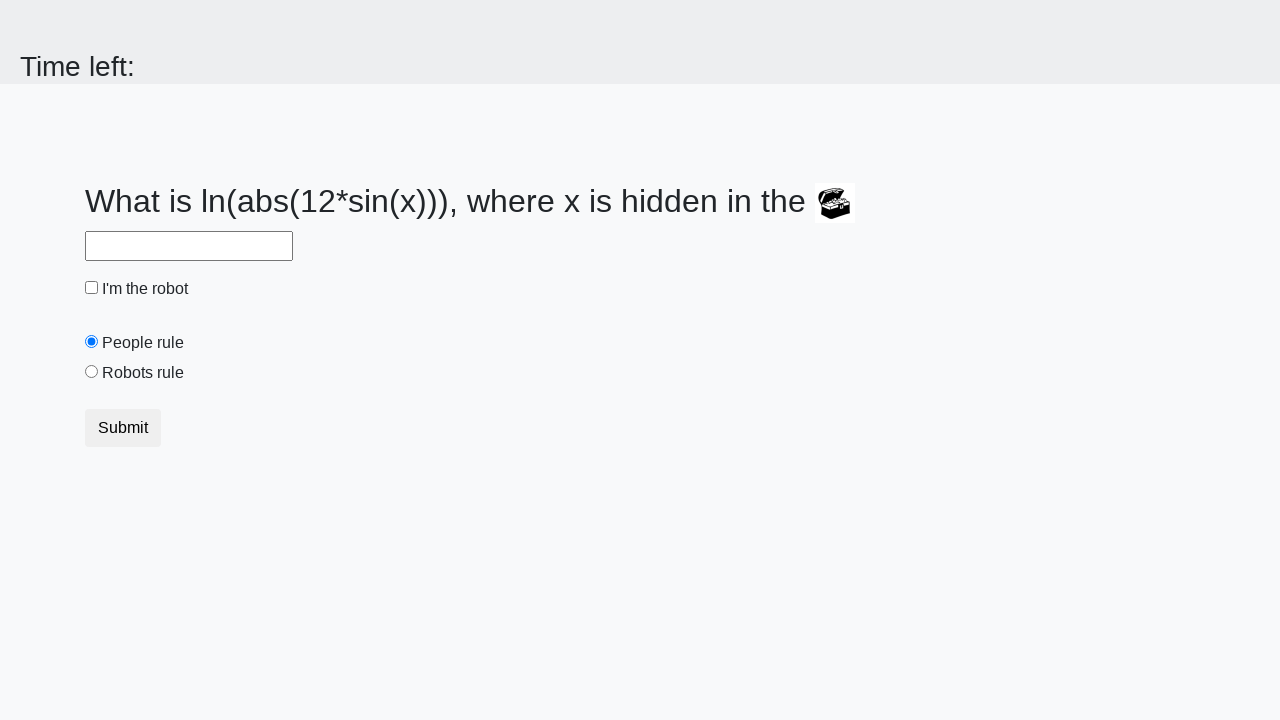

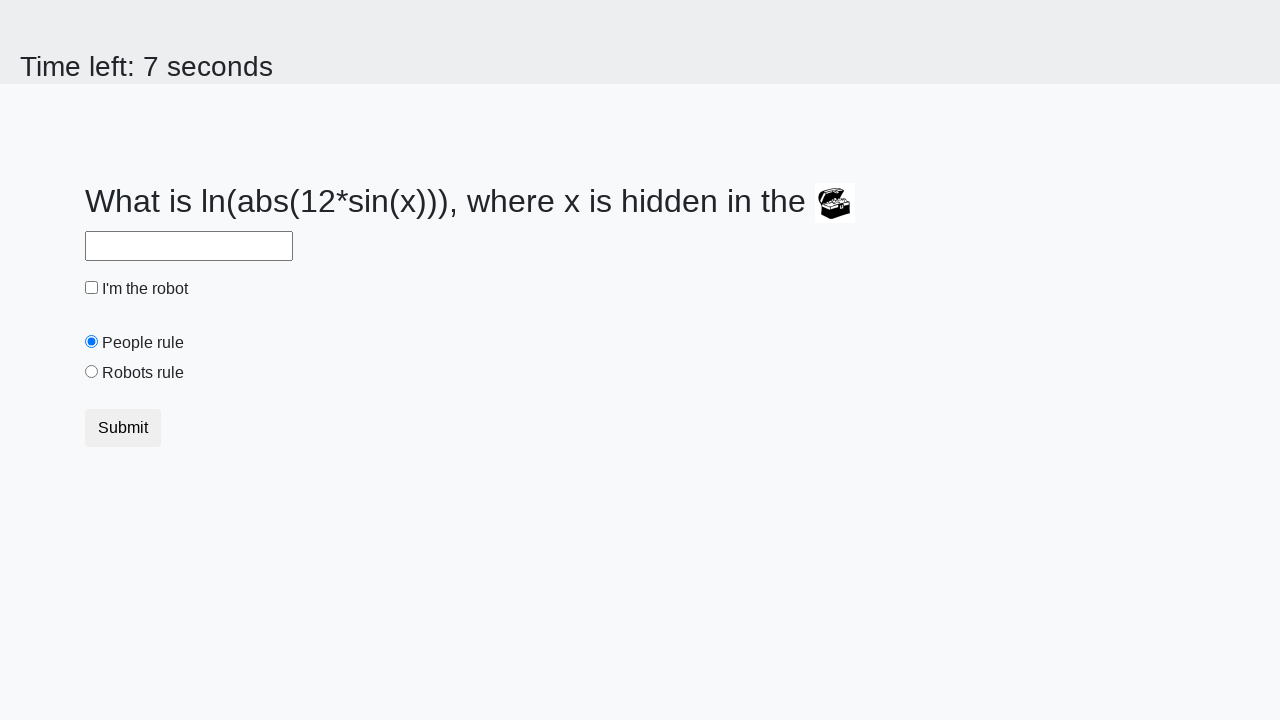